Tests timed JavaScript alert functionality by clicking a button that triggers an alert after 5 seconds, then verifies the alert text

Starting URL: https://demoqa.com/alerts

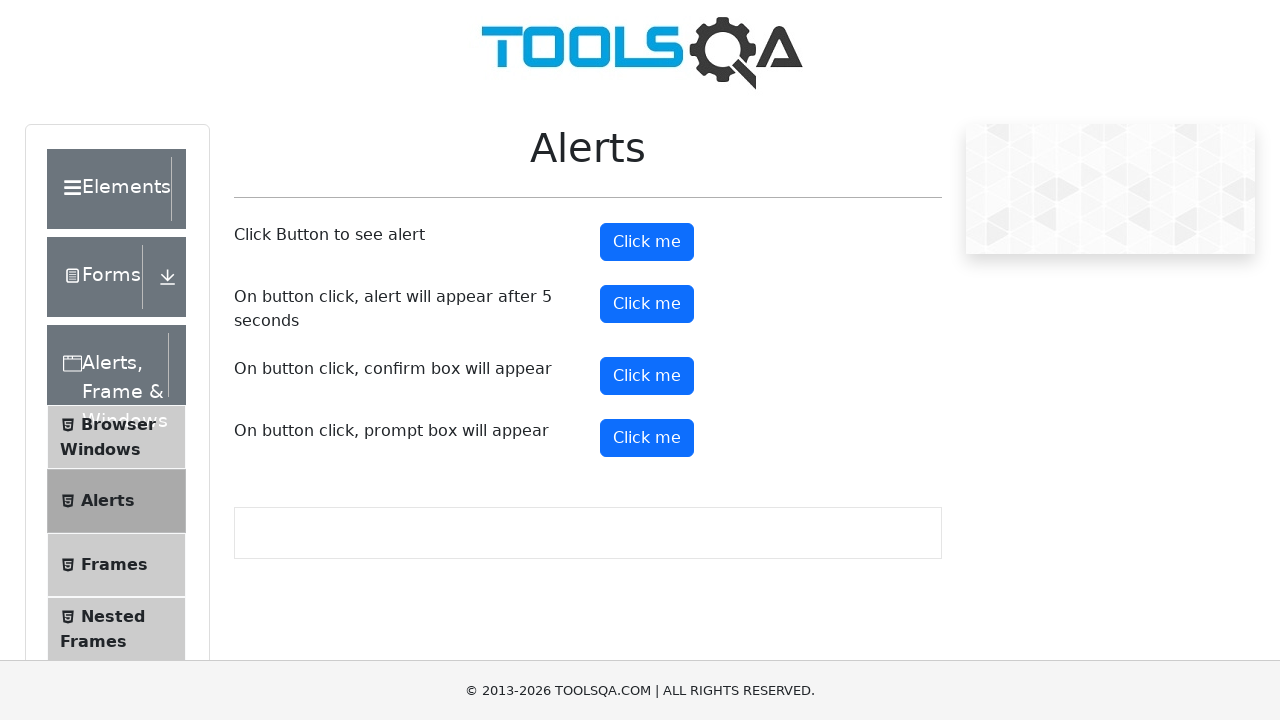

Set up dialog handler to capture and accept alerts
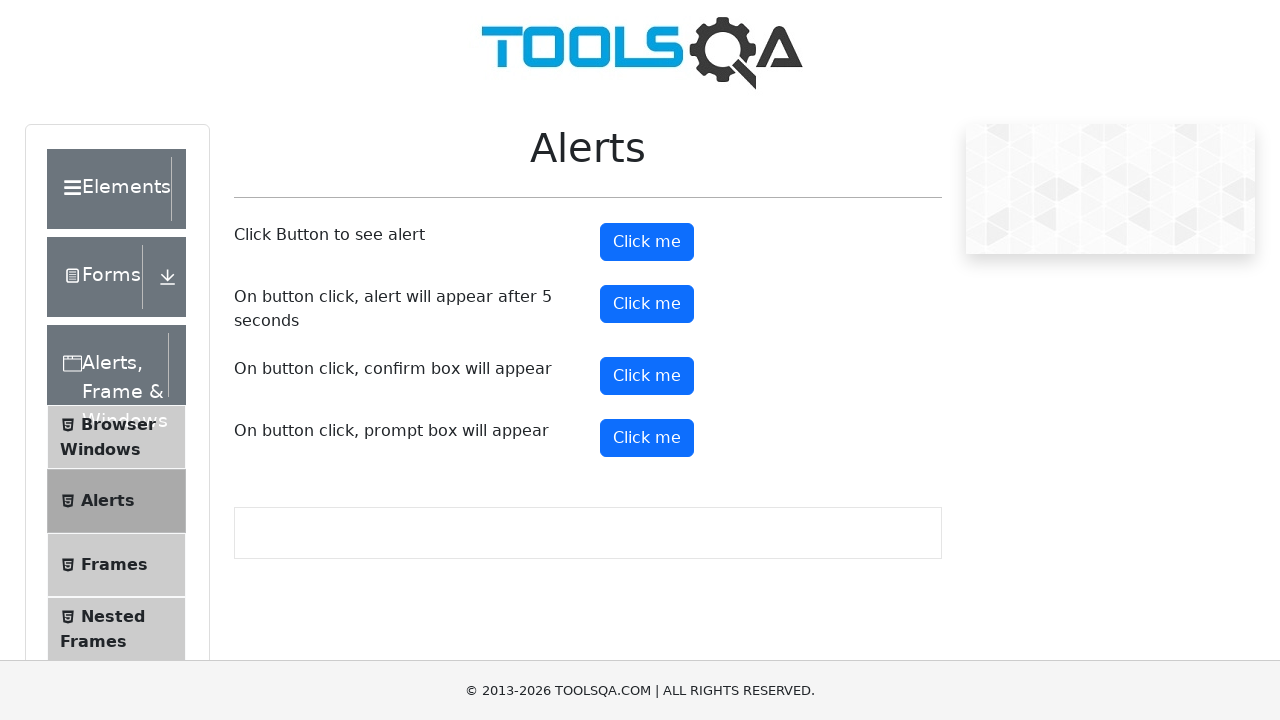

Clicked the timer alert button to trigger 5-second delay at (647, 304) on #timerAlertButton
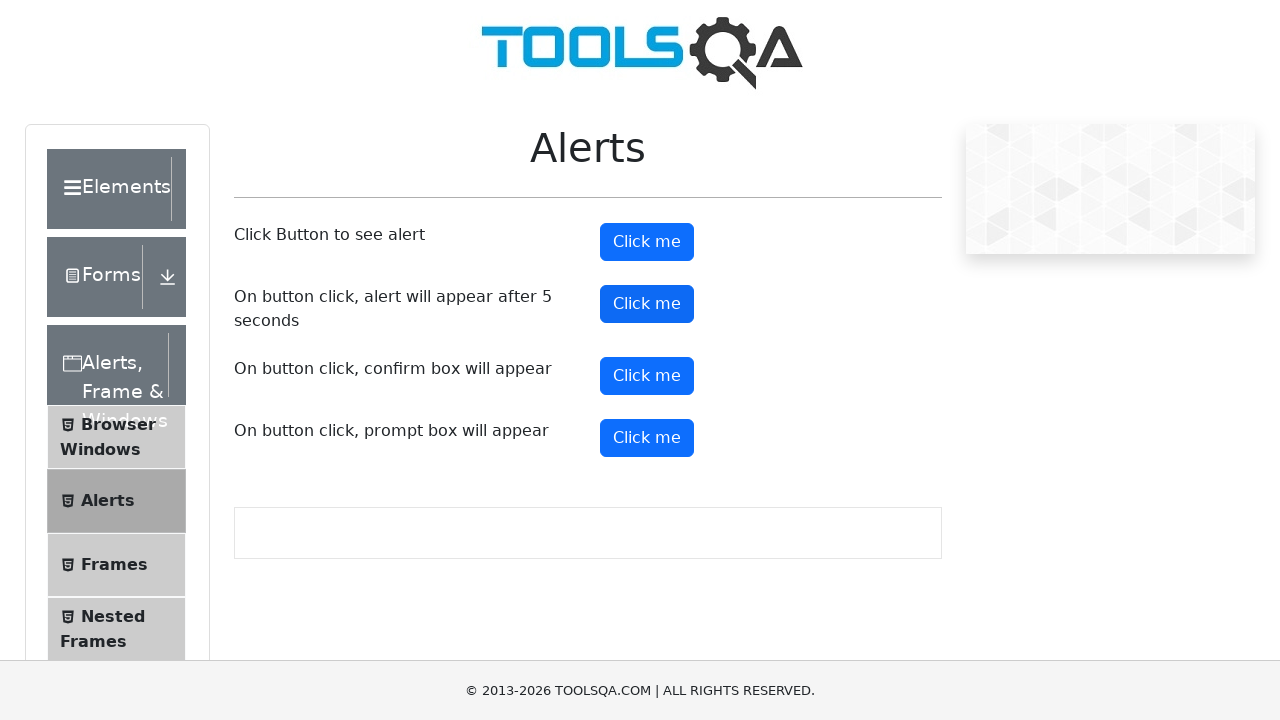

Waited 6 seconds for alert to appear and be processed
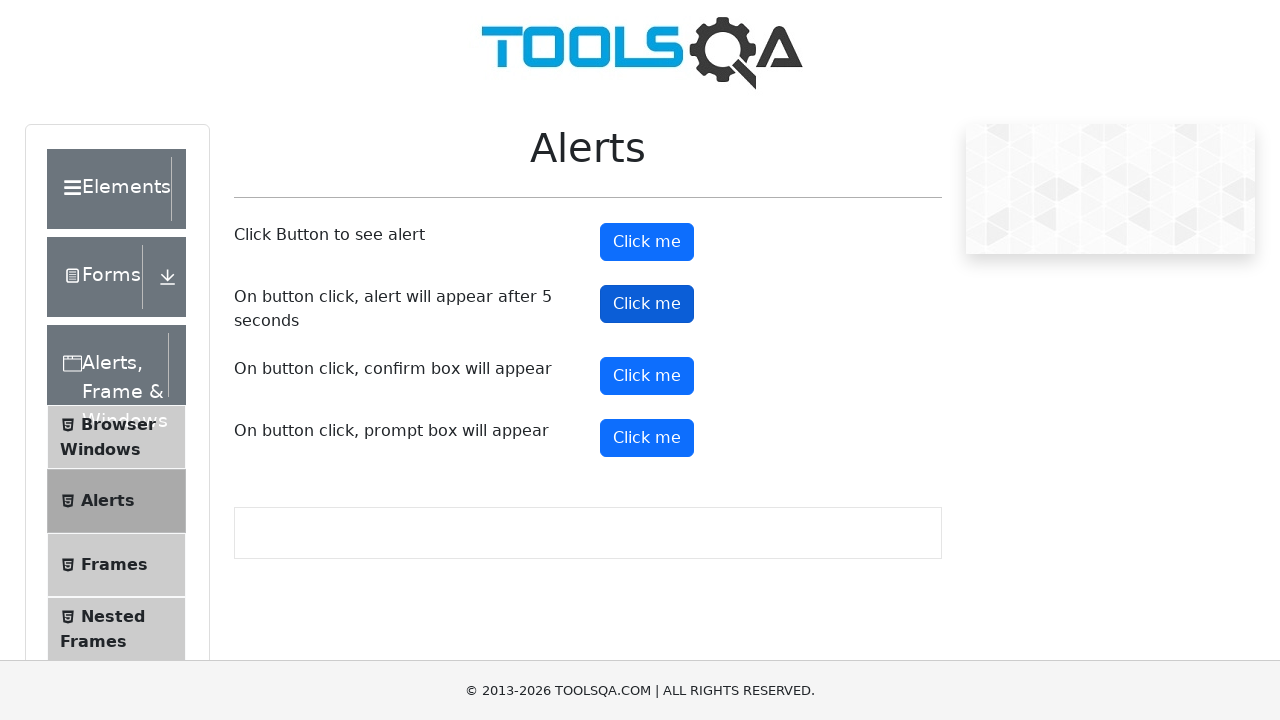

Verified alert message matches expected text 'This alert appeared after 5 seconds'
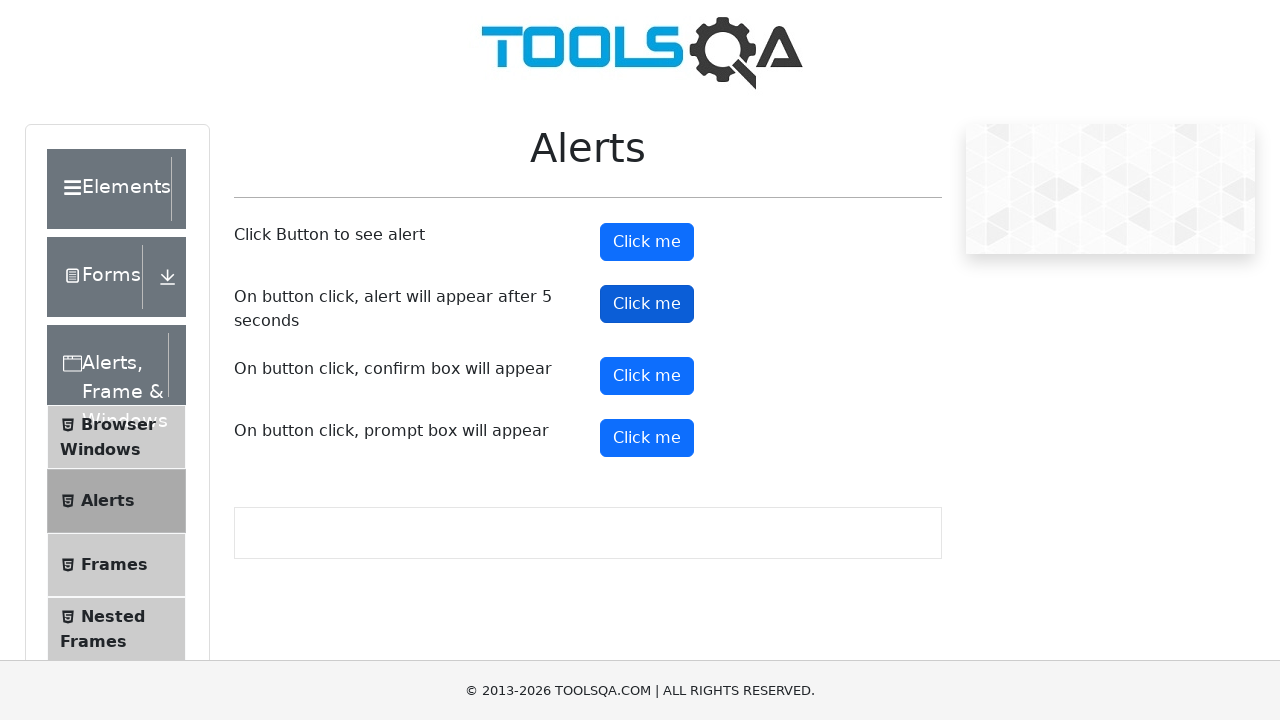

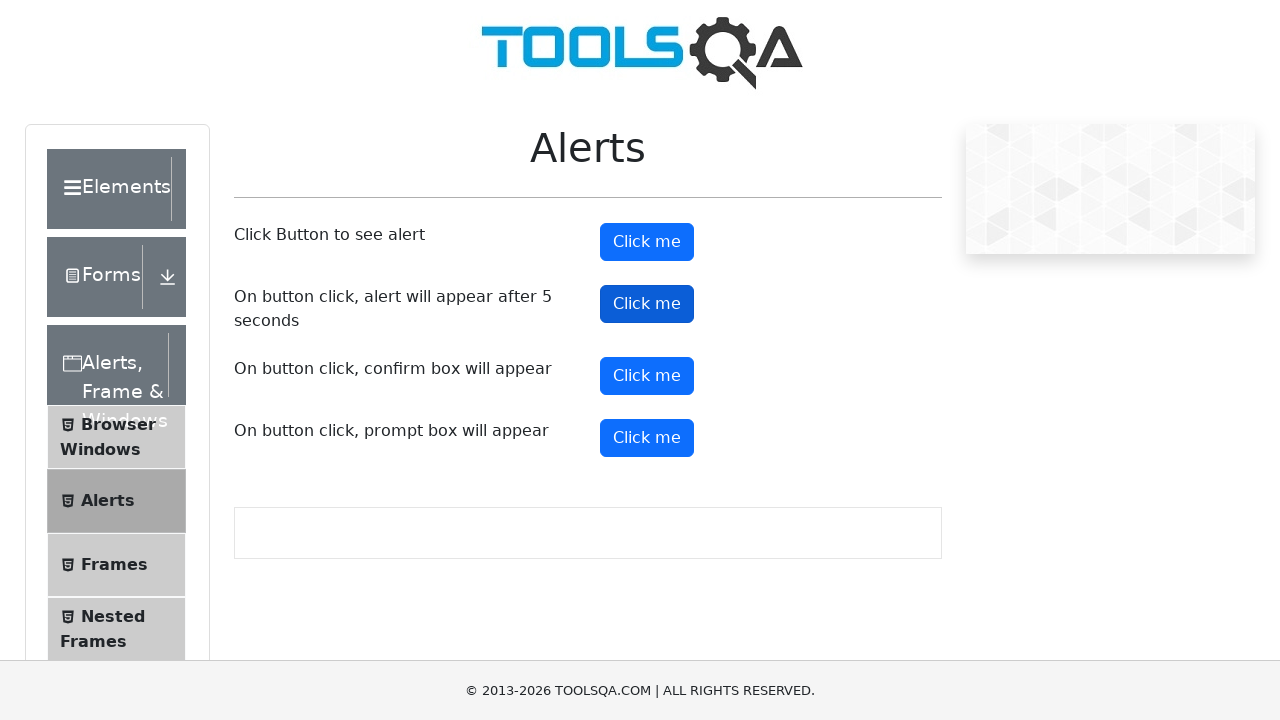